Tests a calculator demo application by entering two numbers, selecting the addition operation, clicking the calculate button, and verifying the result.

Starting URL: http://juliemr.github.io/protractor-demo/

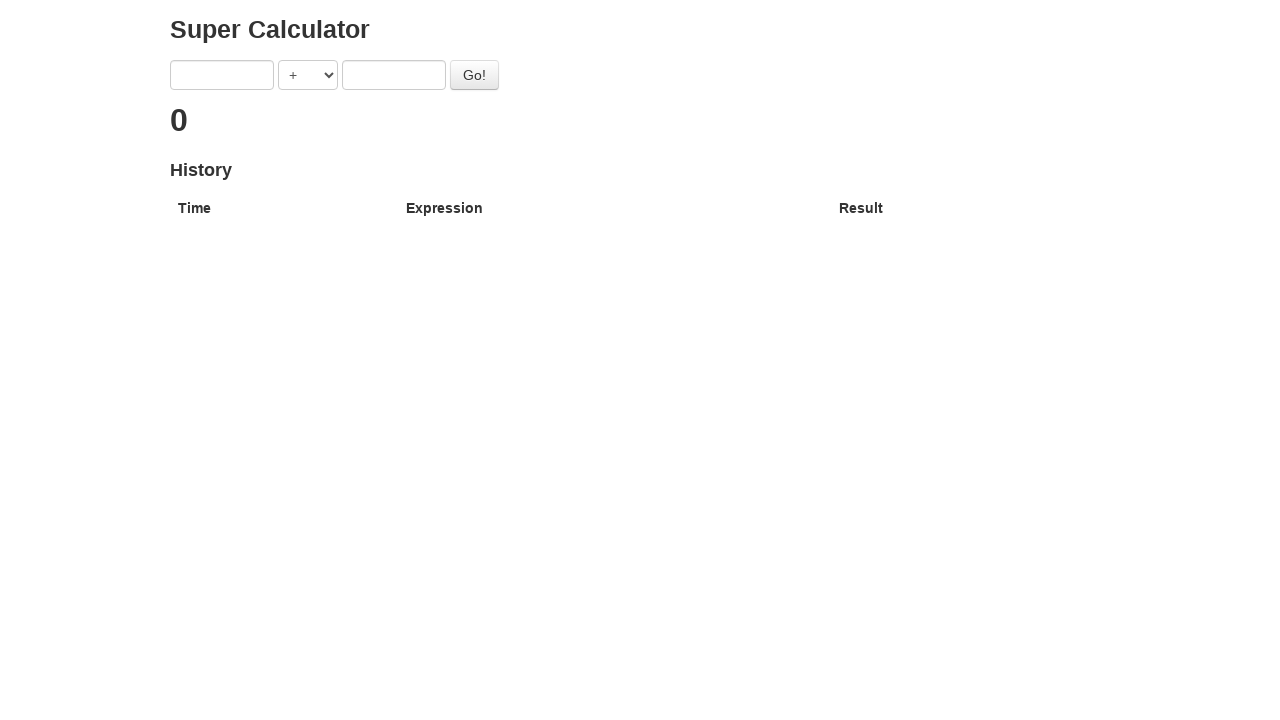

Navigated to calculator demo application
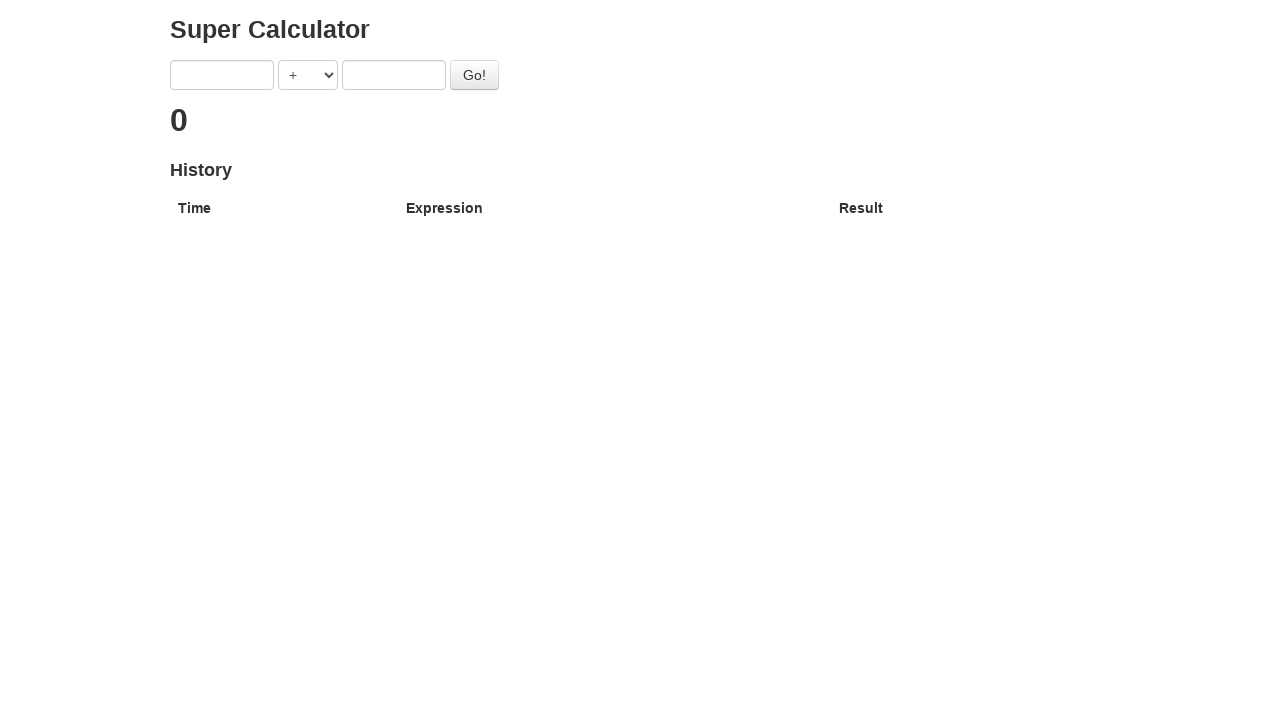

Entered first number: 25 on [ng-model='first']
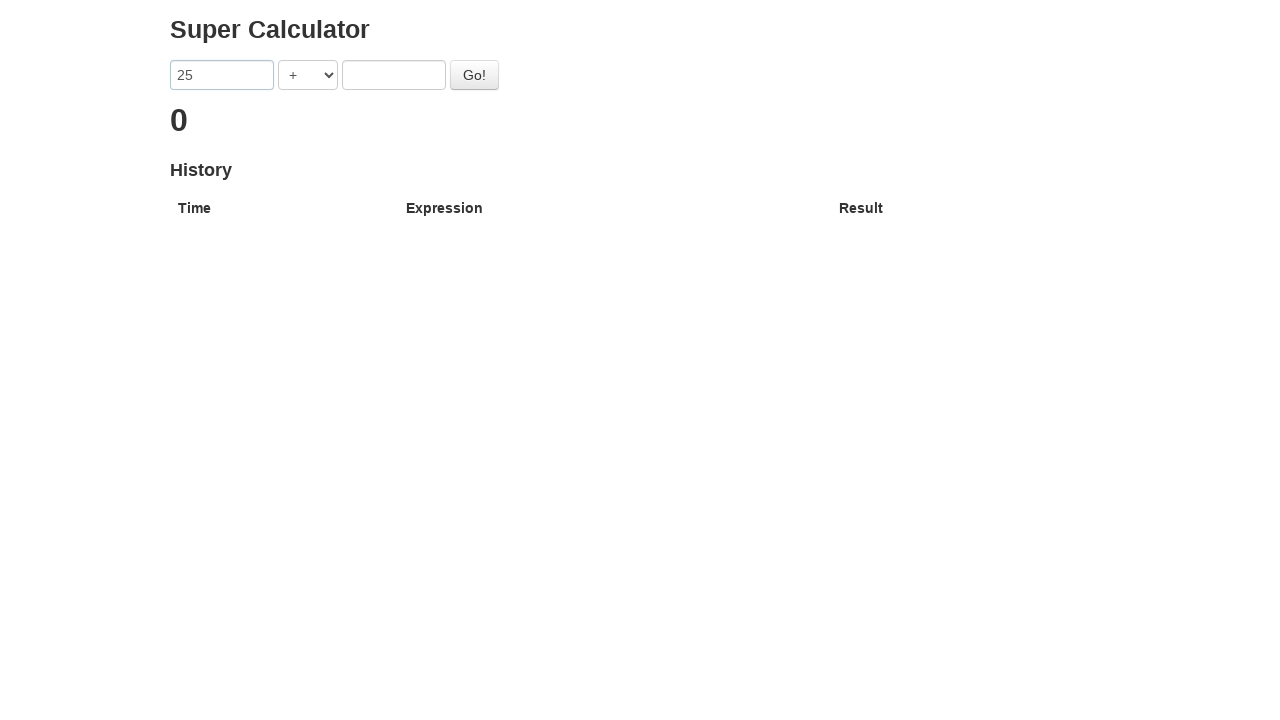

Entered second number: 42 on [ng-model='second']
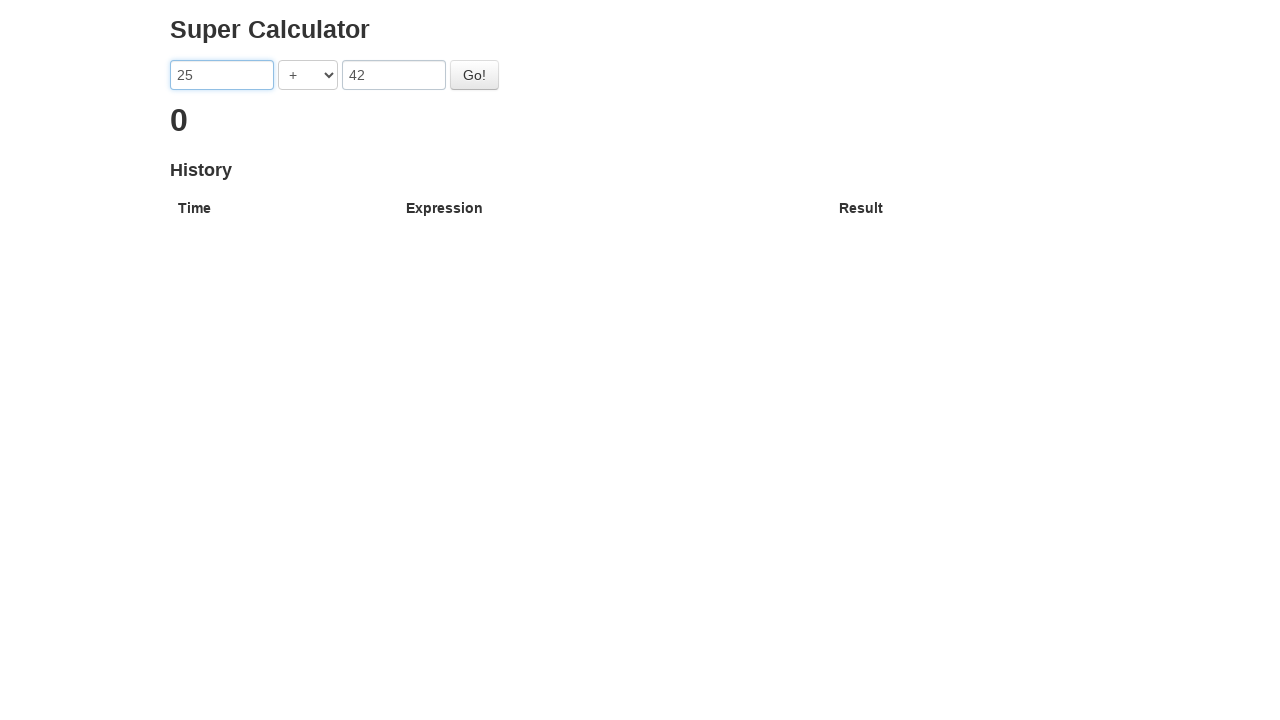

Selected ADDITION operation on [ng-model='operator']
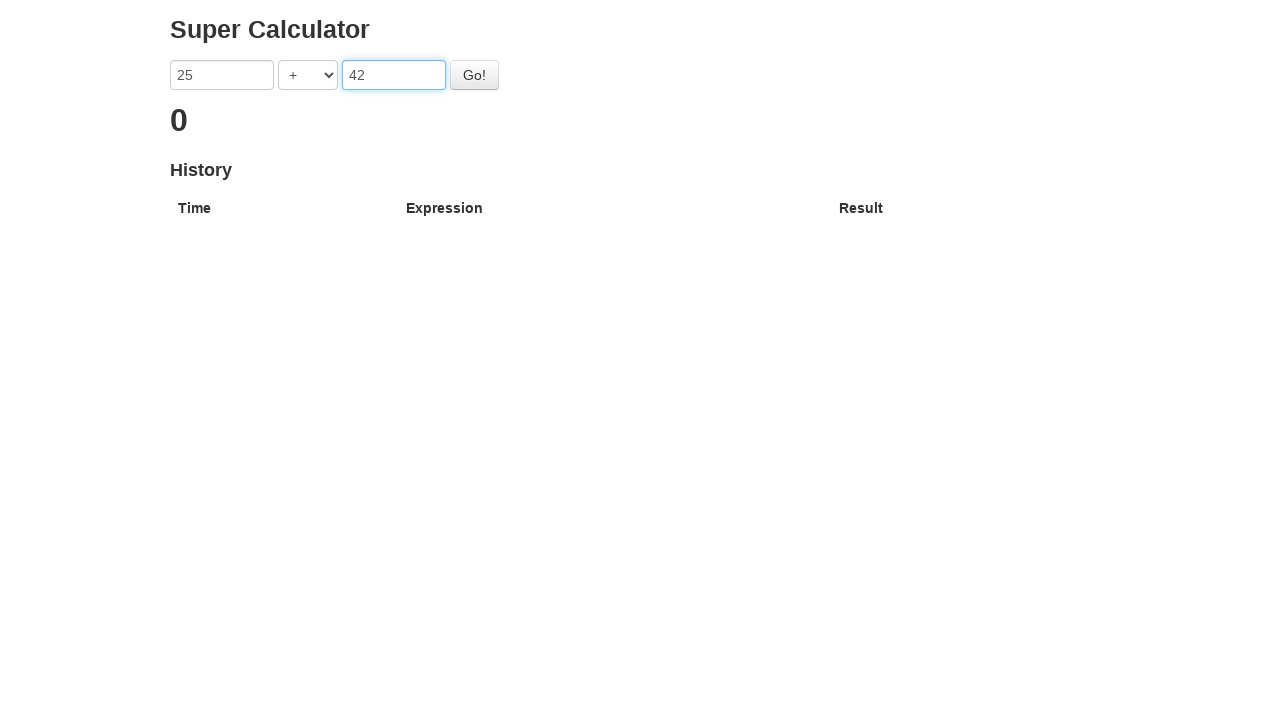

Clicked calculate button at (474, 75) on .btn
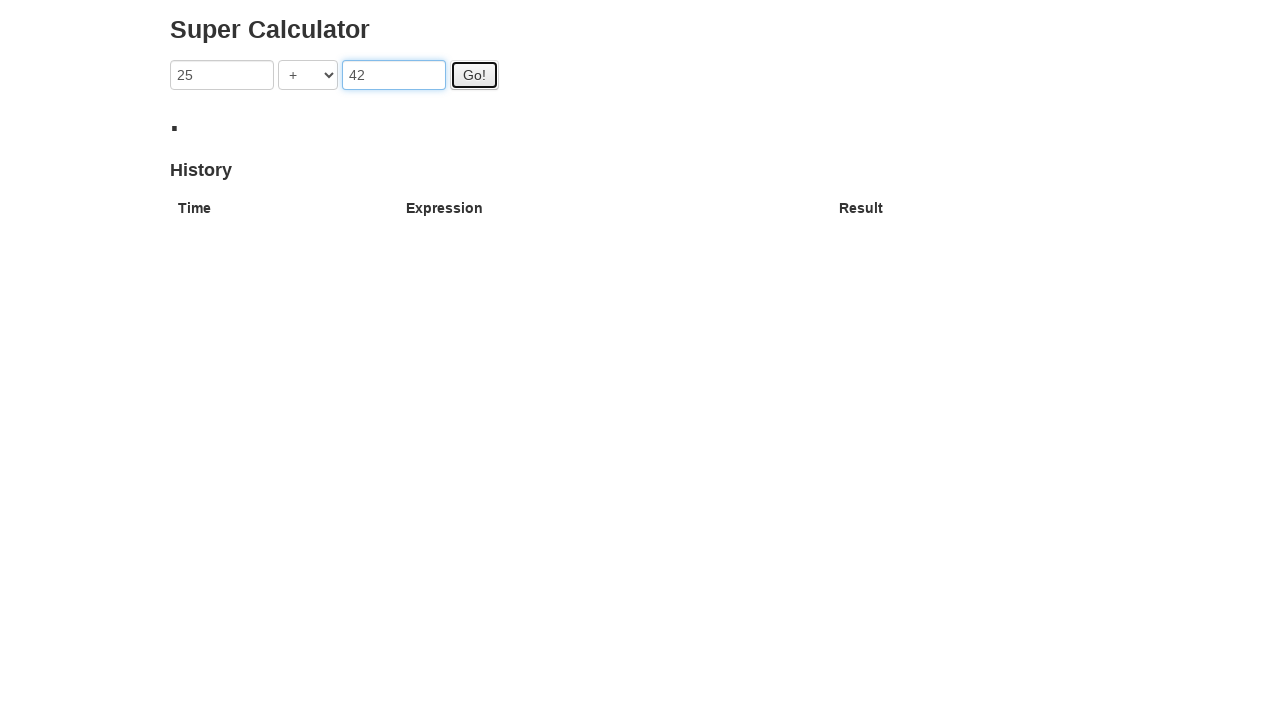

Result element appeared on page
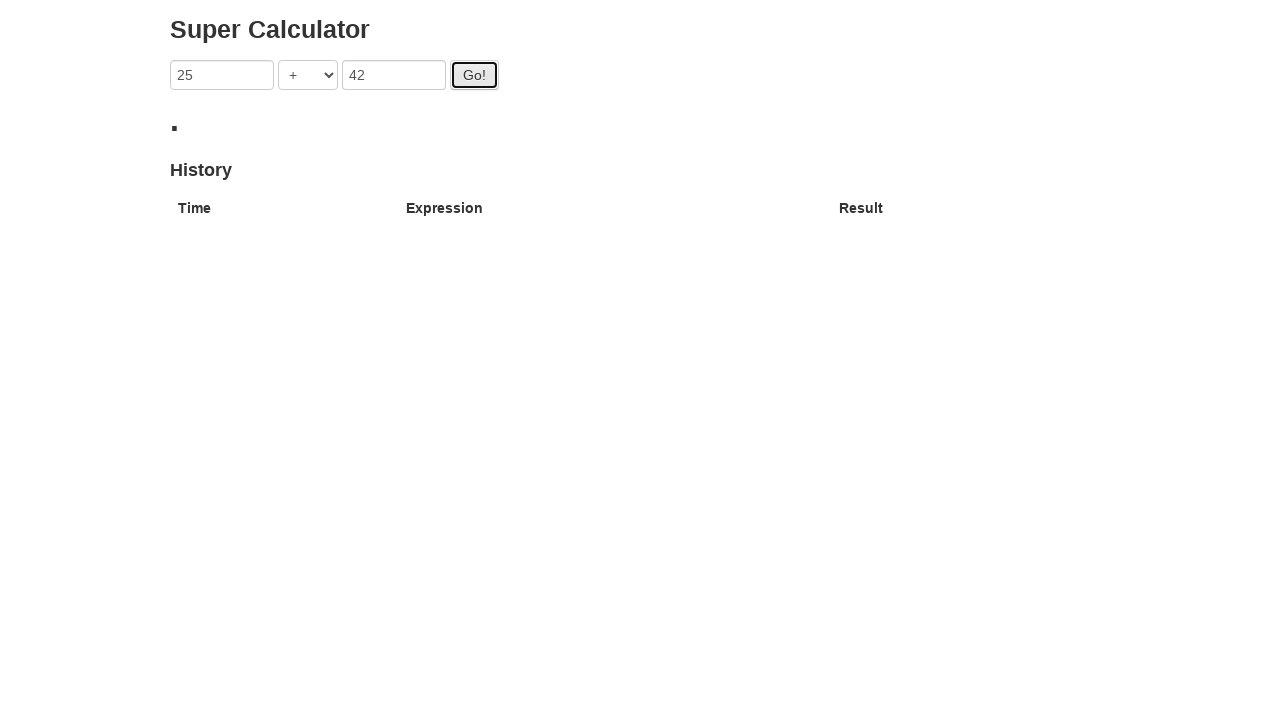

Verified calculation result: . . 
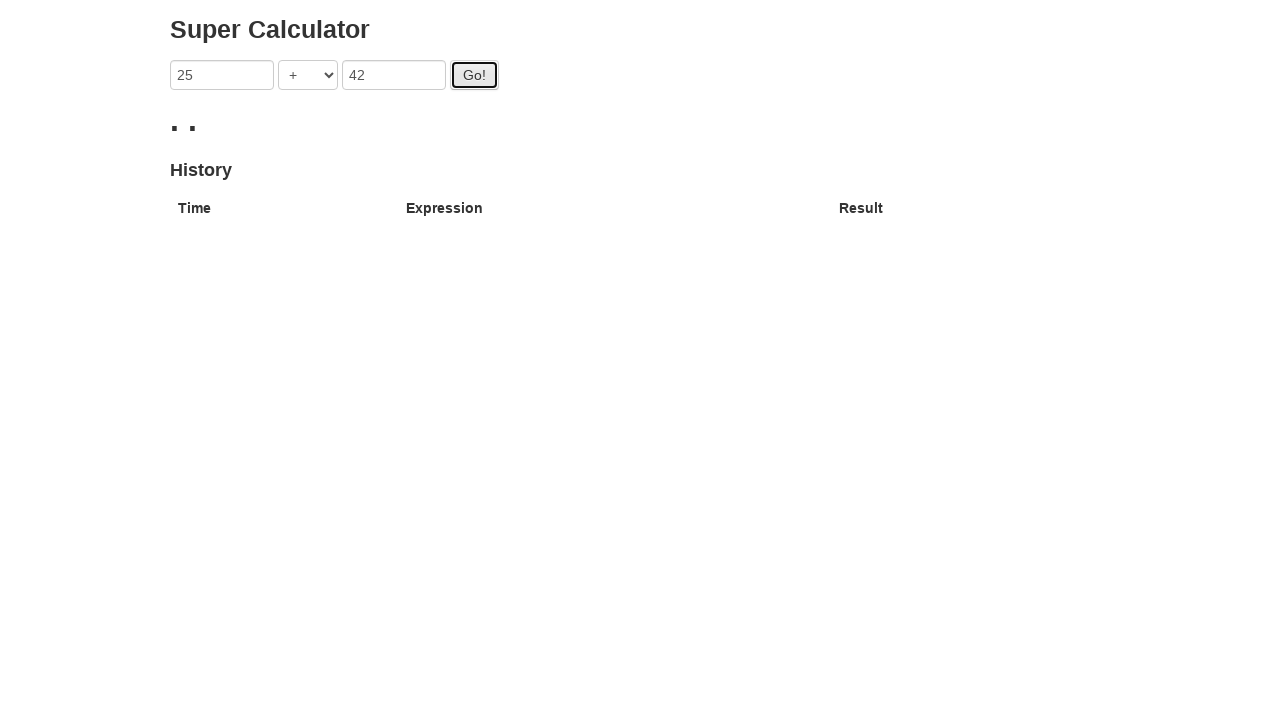

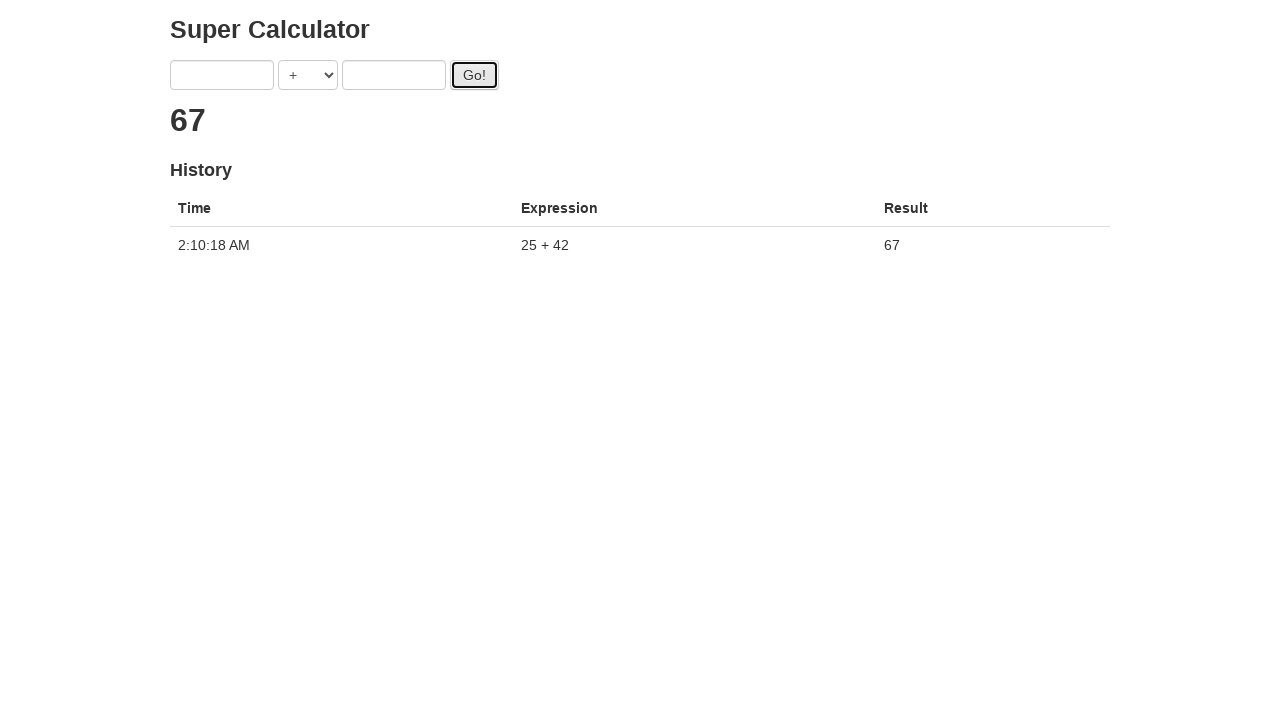